Tests dynamic element visibility by clicking on a button that appears after a delay

Starting URL: https://demoqa.com/dynamic-properties

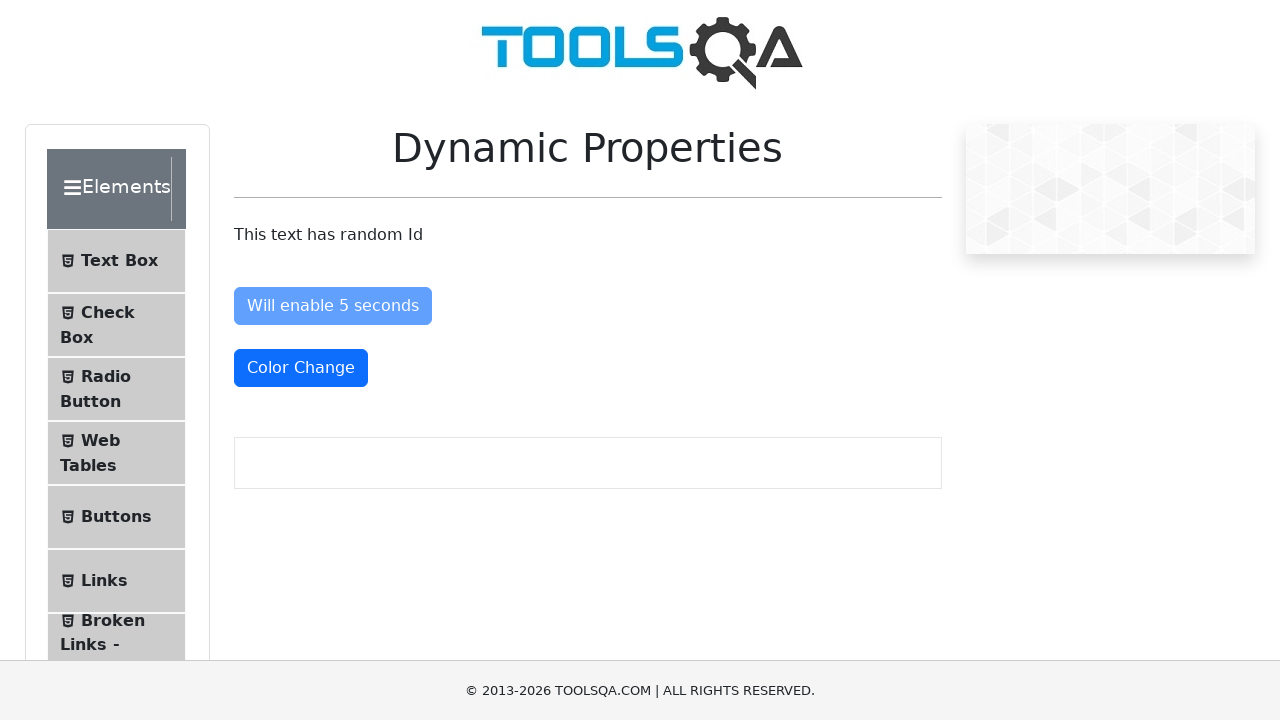

Waited for dynamically visible button to appear (max 10 seconds)
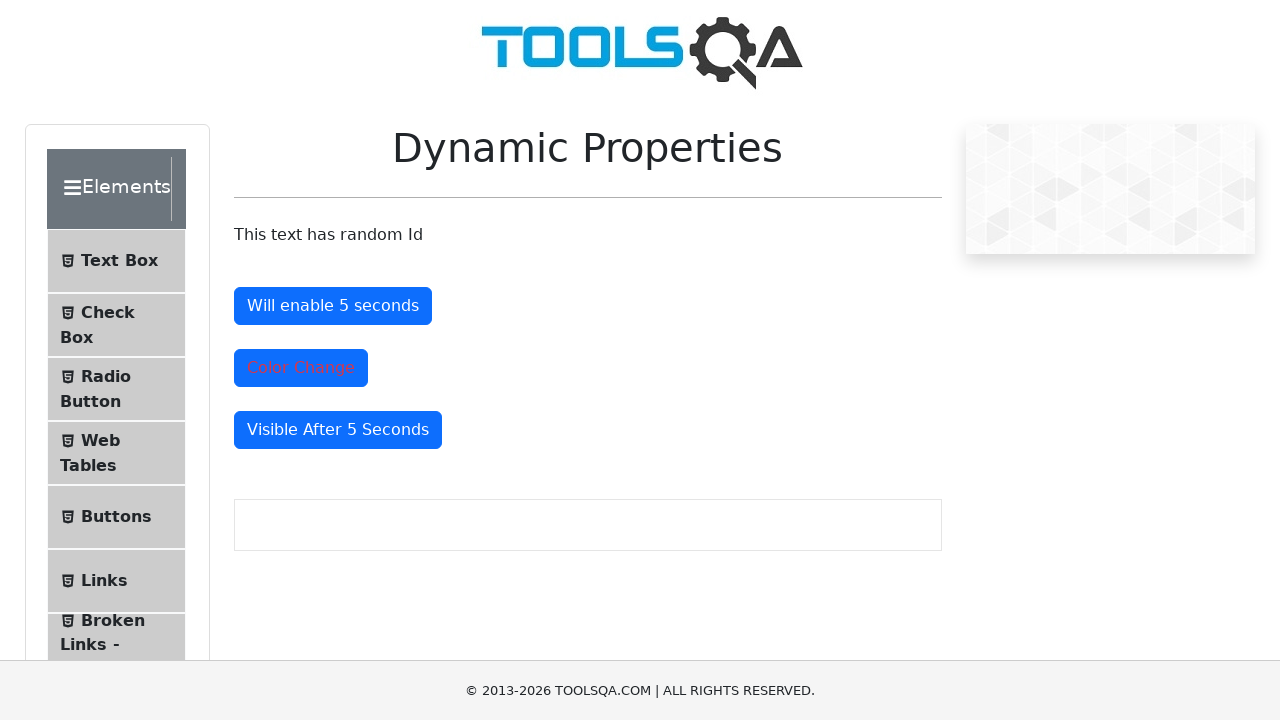

Clicked the dynamically visible button at (338, 430) on #visibleAfter
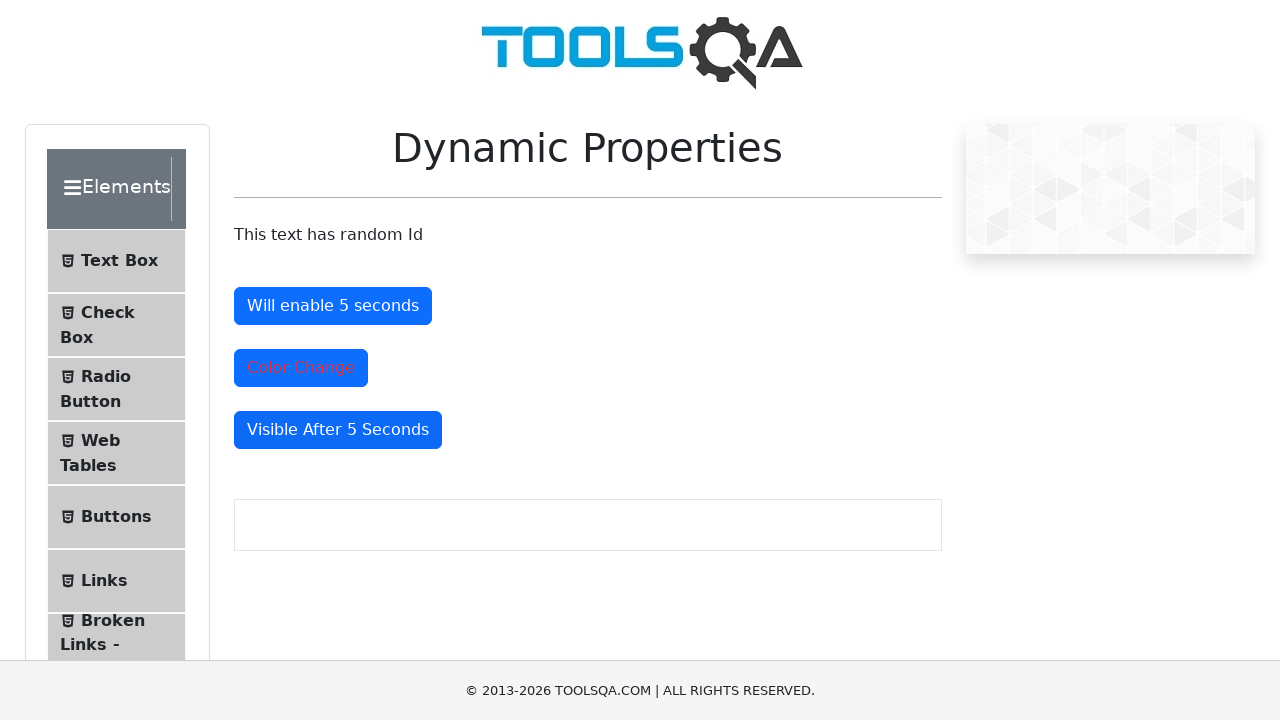

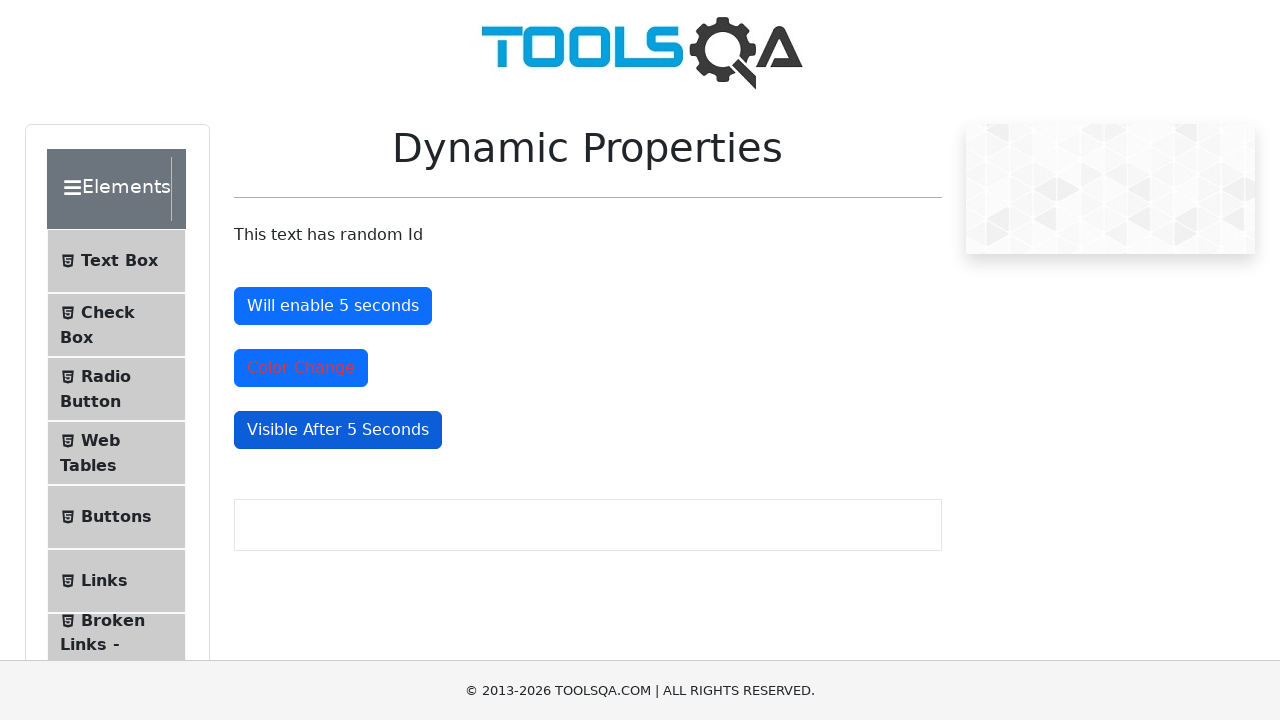